Tests drag and drop functionality by dragging an Angular image element to a target drop zone

Starting URL: https://demo.automationtesting.in/Static.html

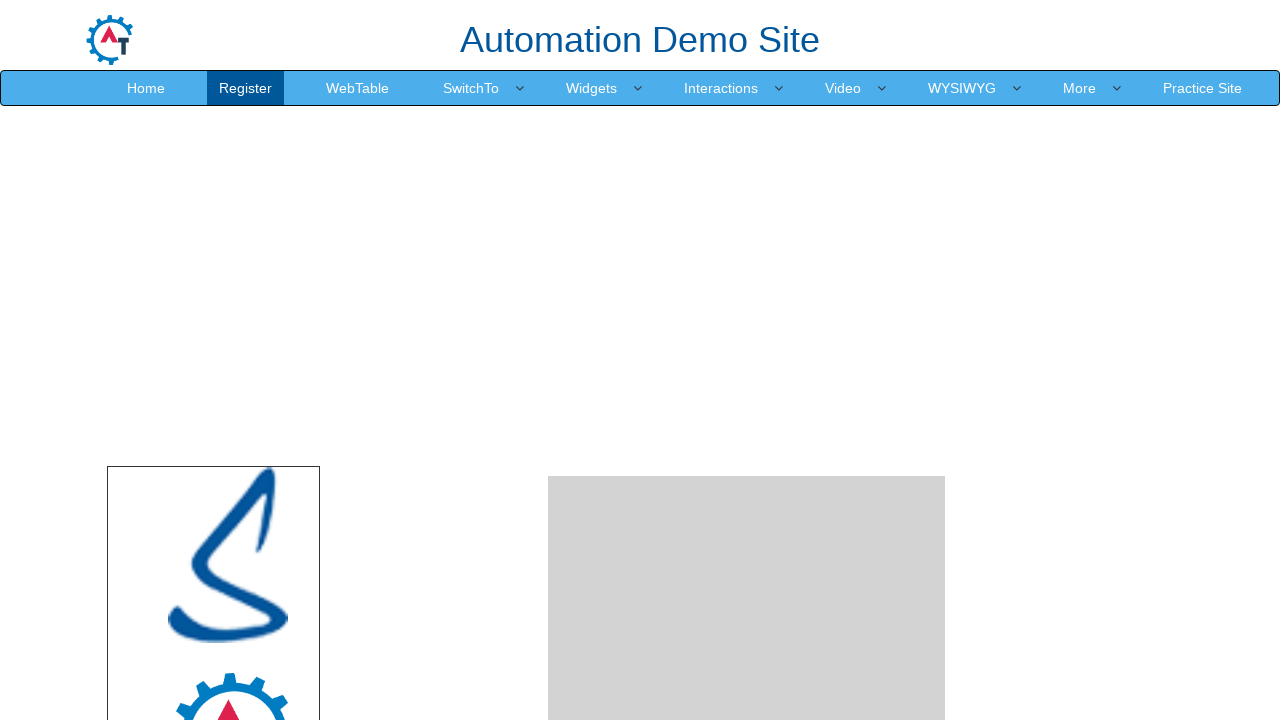

Waited for Angular image element to be visible
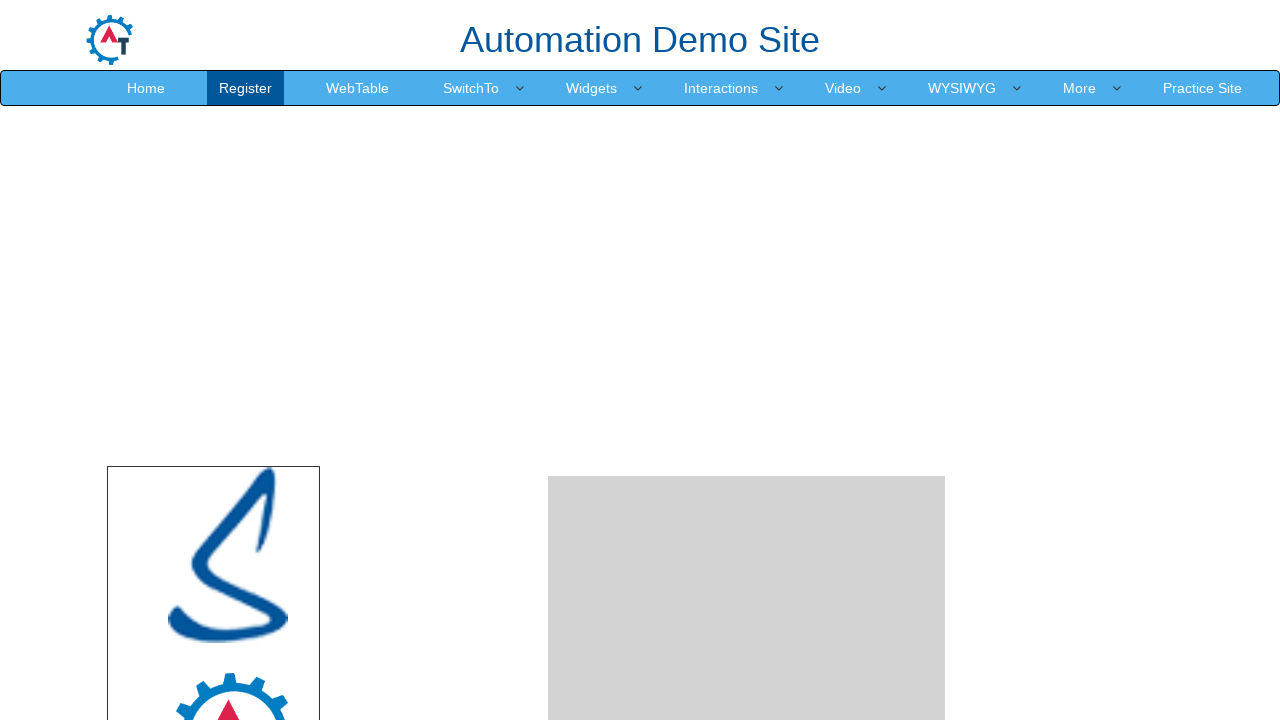

Located Angular image element as drag source
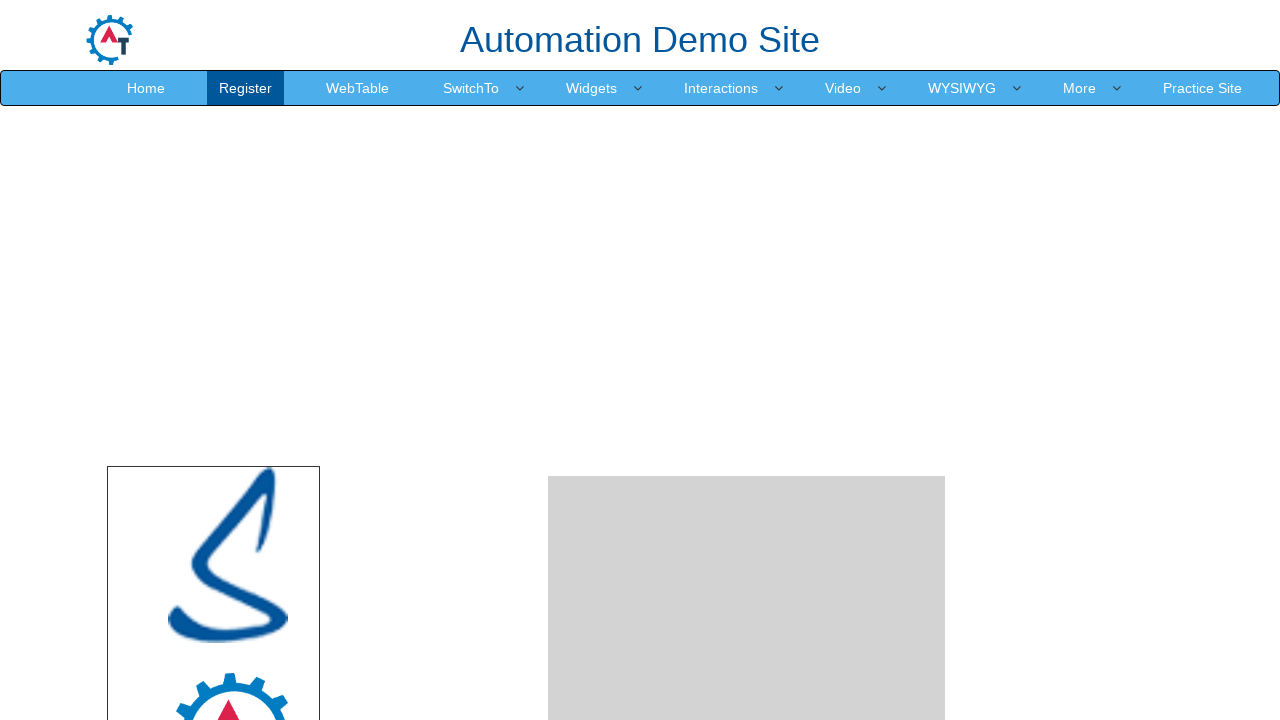

Located drop zone element as drag target
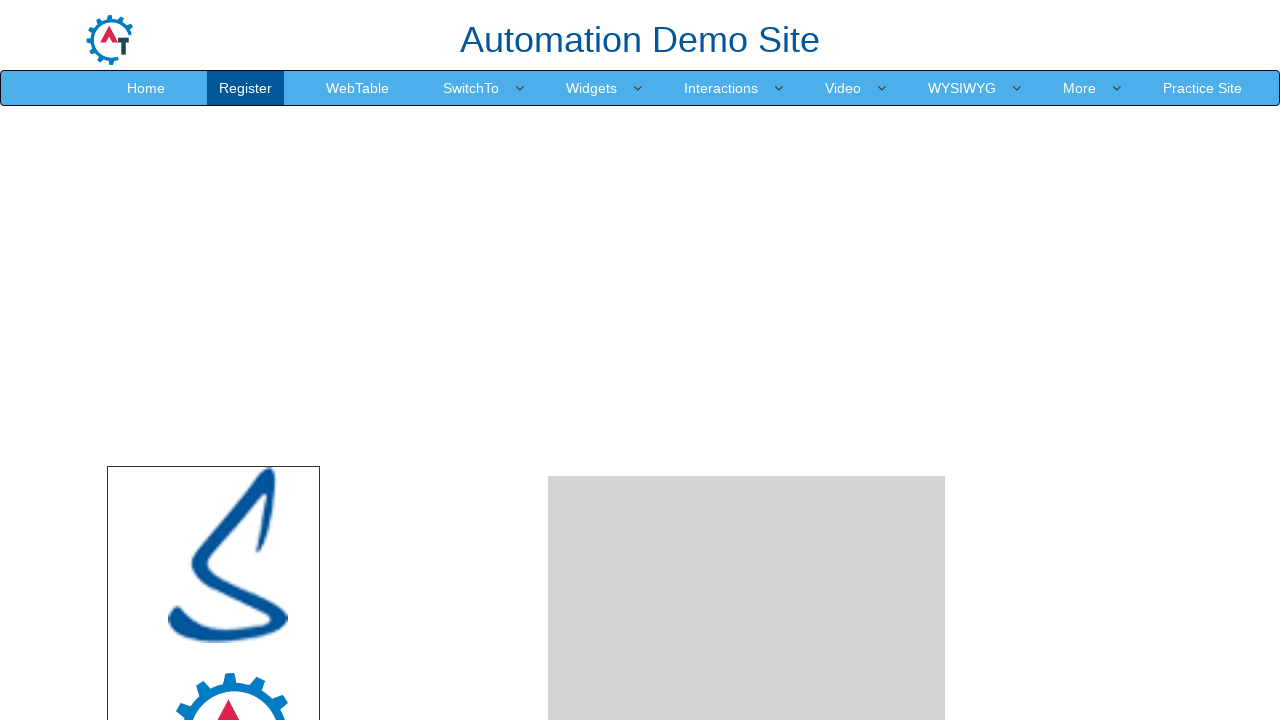

Dragged Angular image element to drop zone at (747, 481)
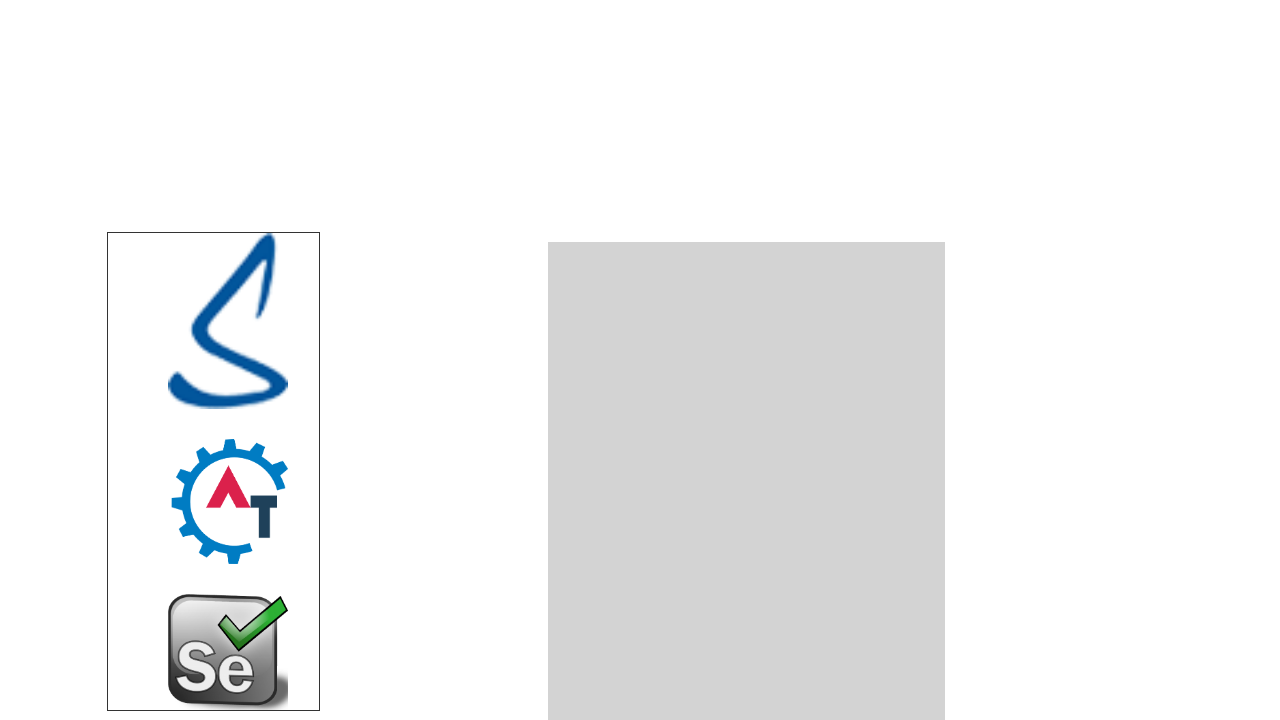

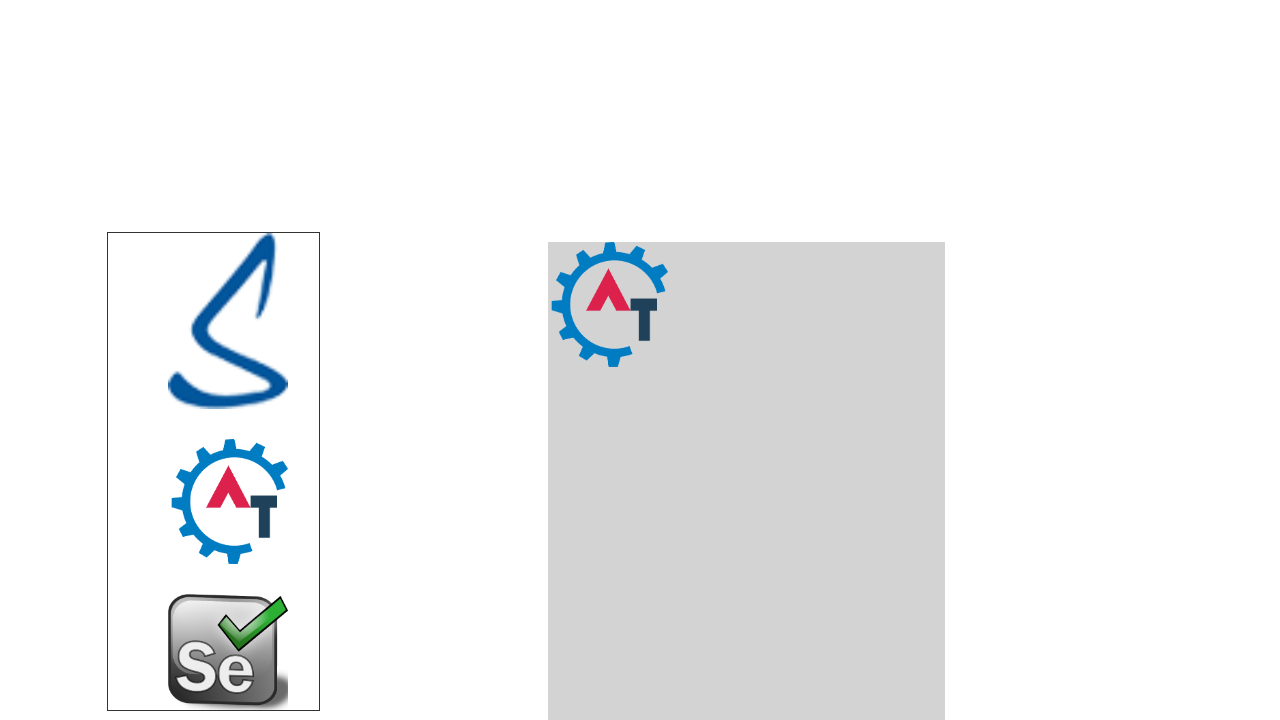